Tests facility search with a valid query "coffee factory" and verifies search results are displayed

Starting URL: https://opensupplyhub.org

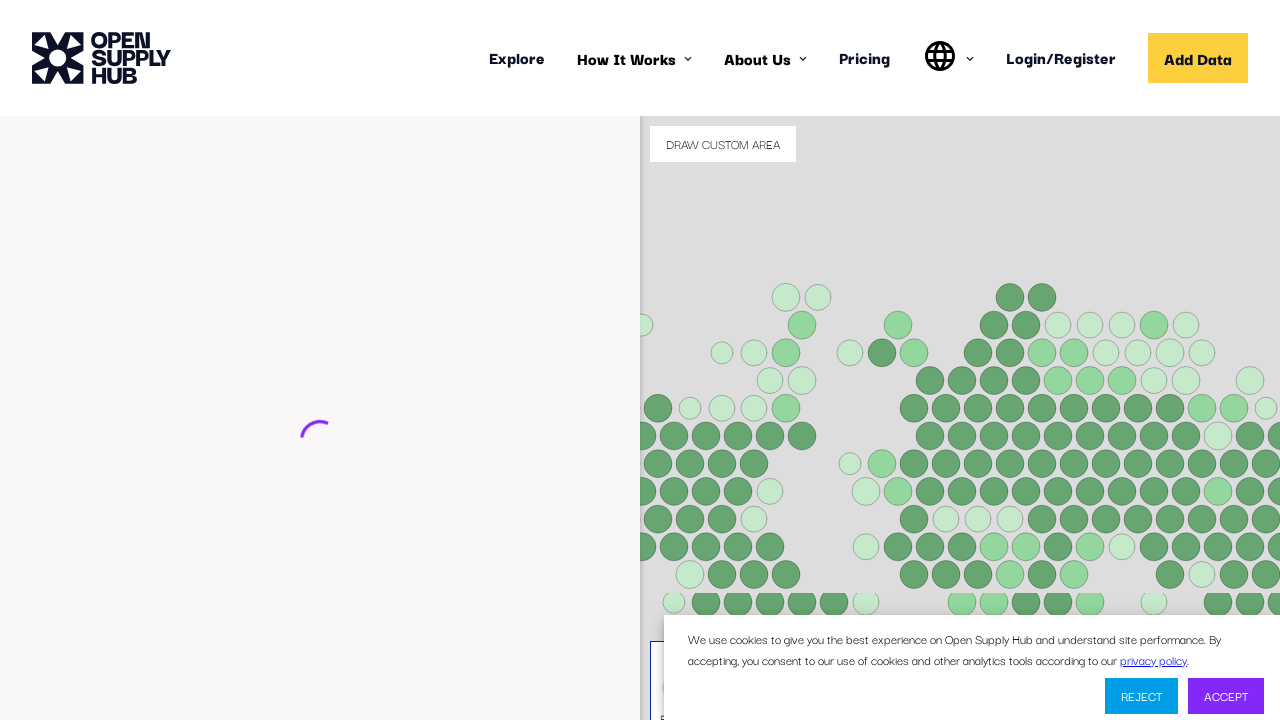

Clicked on facility search input field at (292, 449) on internal:attr=[placeholder="e.g. ABC Textiles Limited"i]
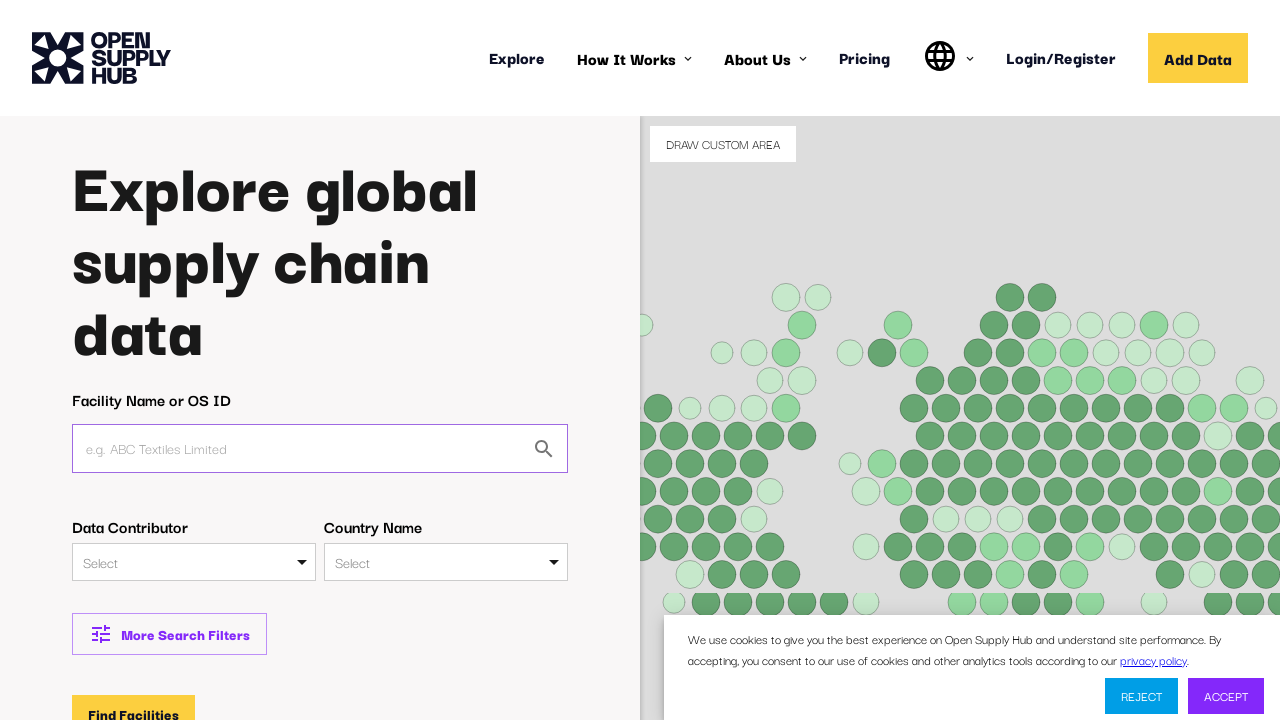

Filled search field with 'coffee factory' query on internal:attr=[placeholder="e.g. ABC Textiles Limited"i]
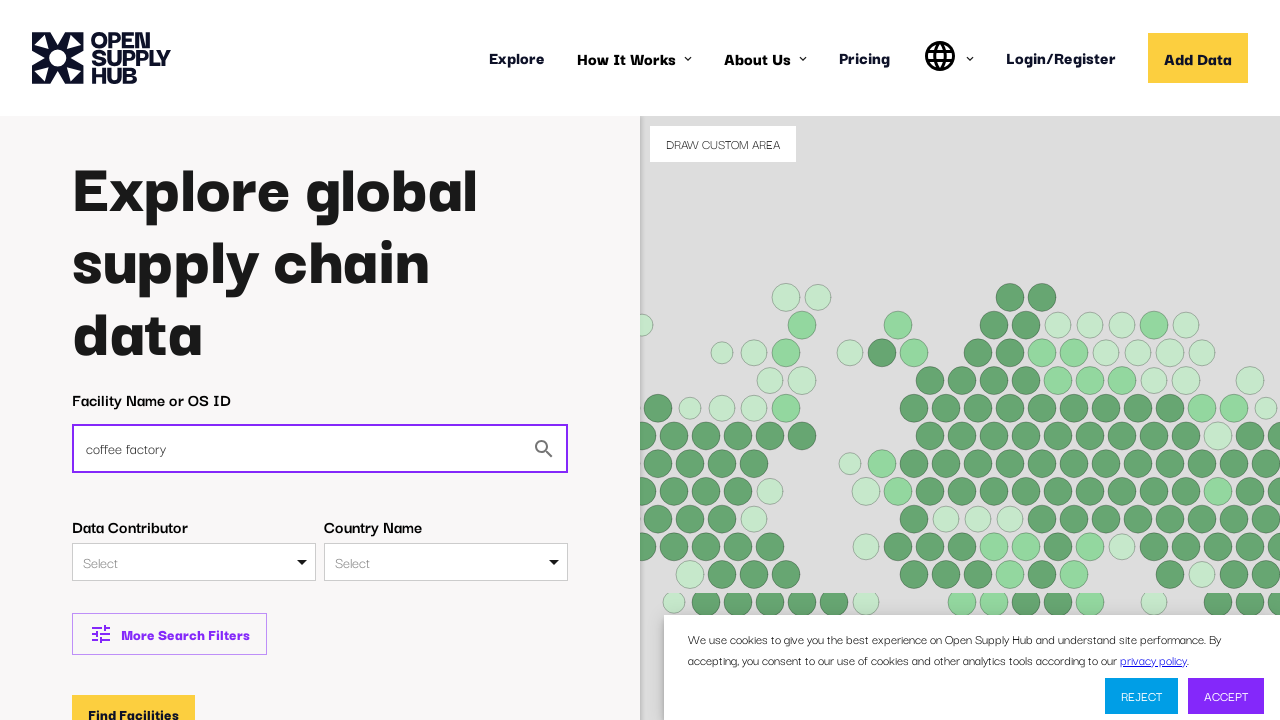

Clicked 'Find Facilities' button to execute search at (134, 701) on internal:role=button[name="Find Facilities"i]
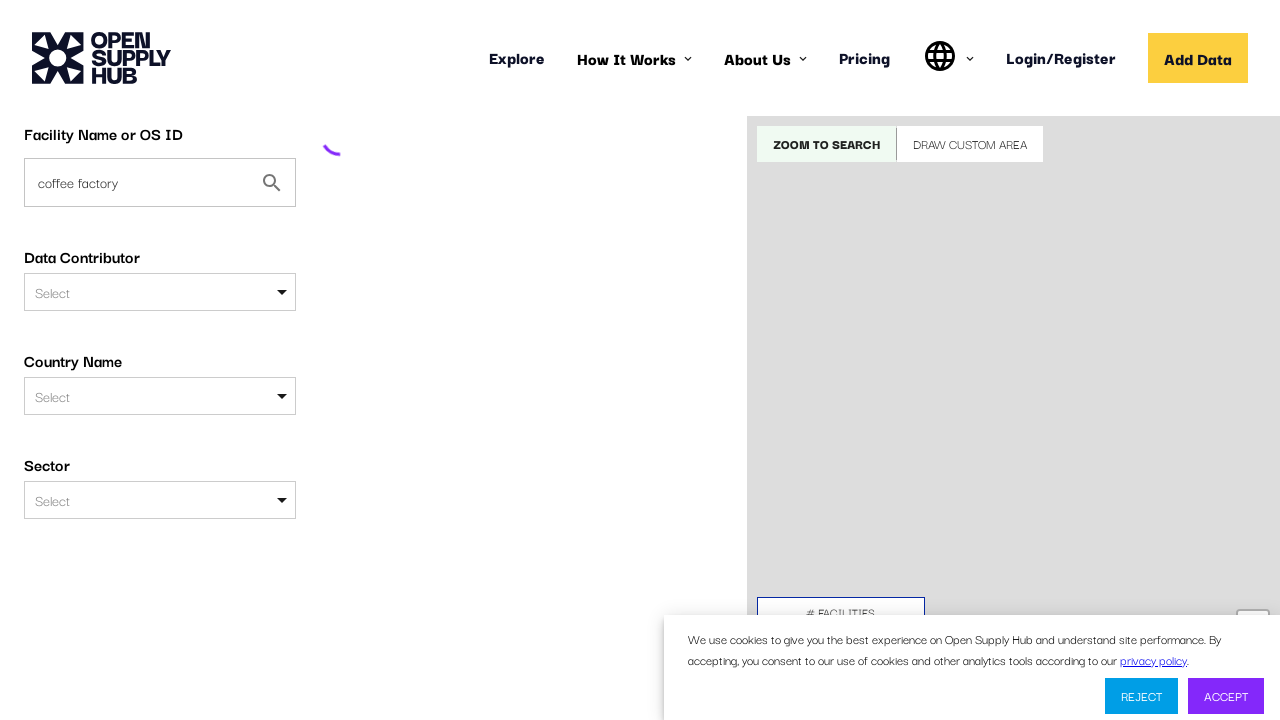

Page finished loading (network idle)
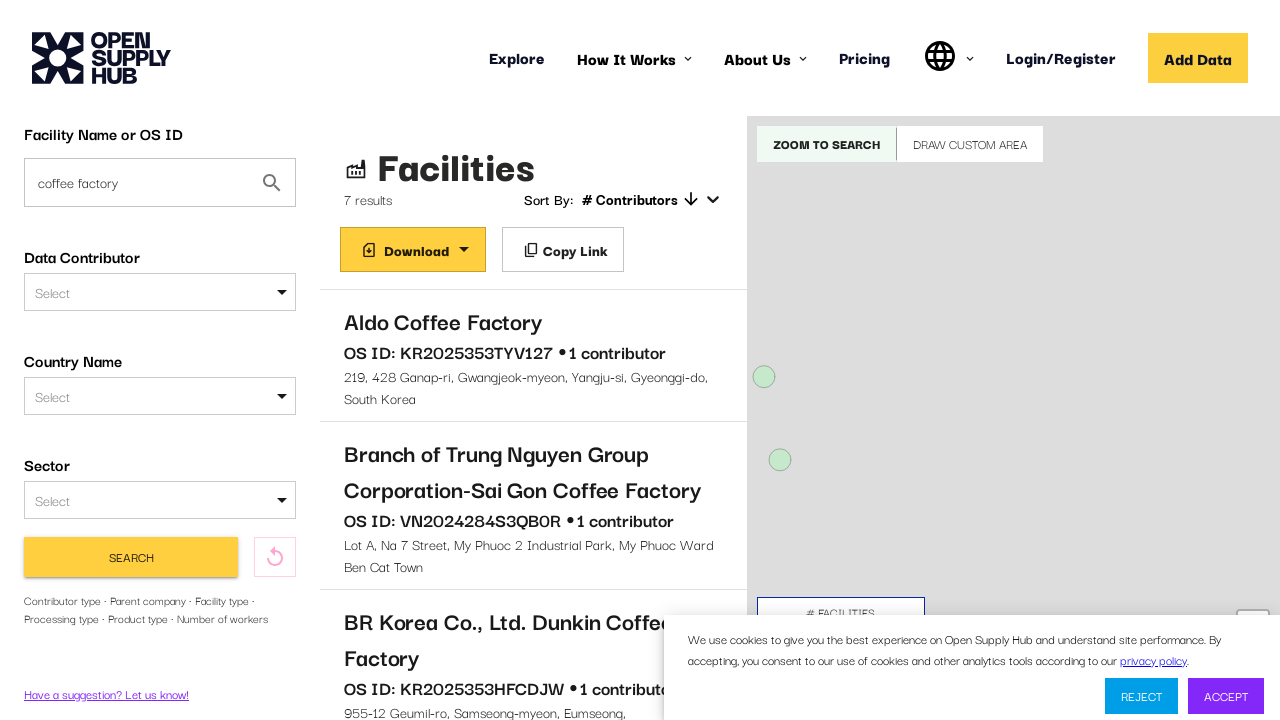

Verified search results displayed with '# Contributors' text
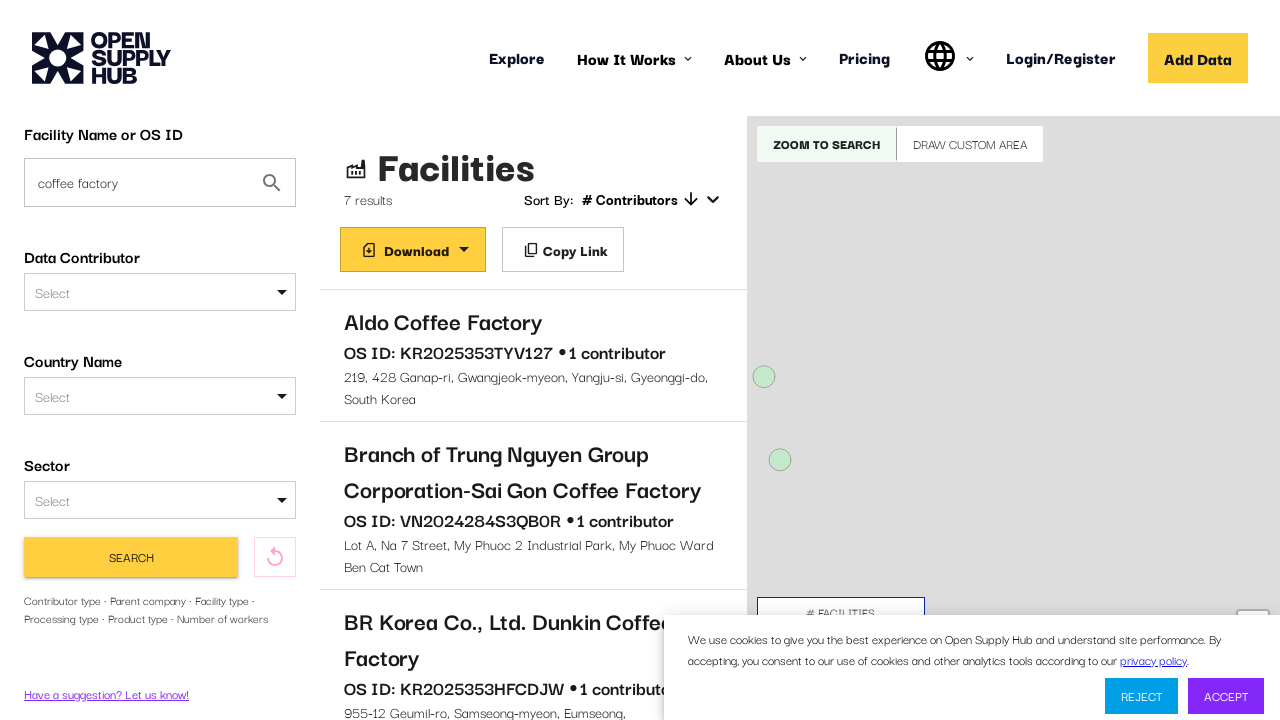

Located first facility link
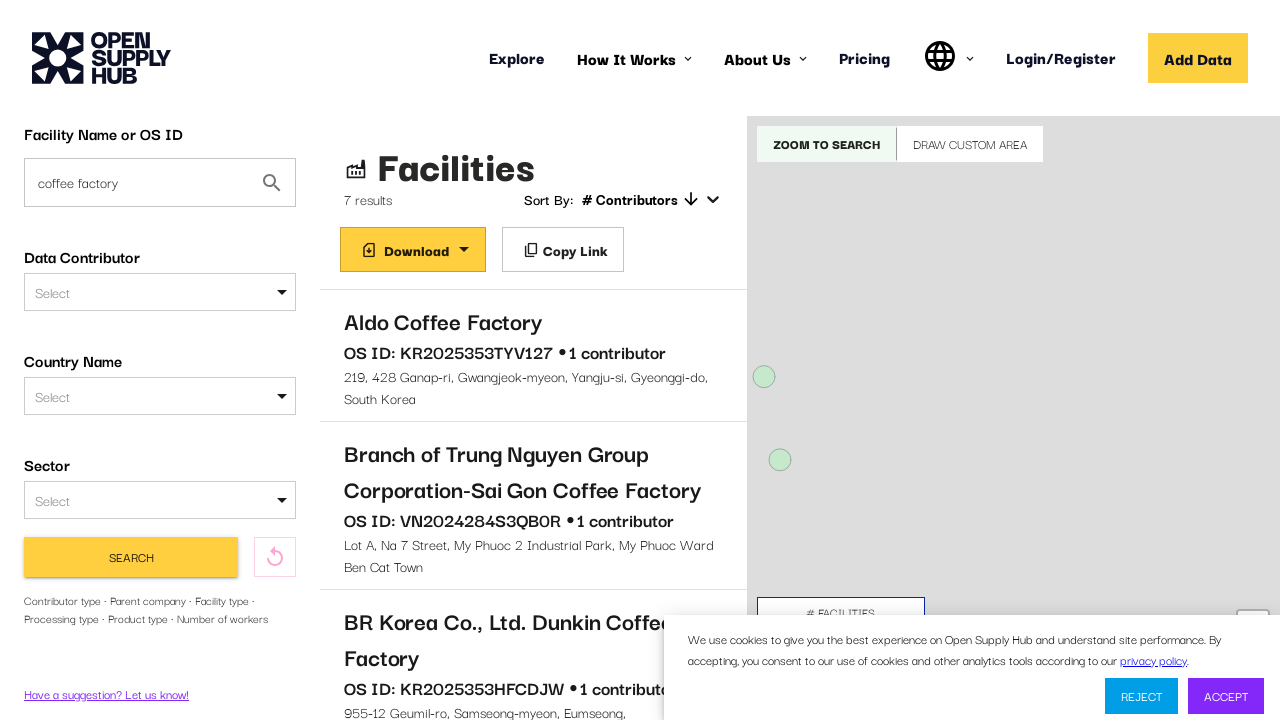

Scrolled first facility link into view
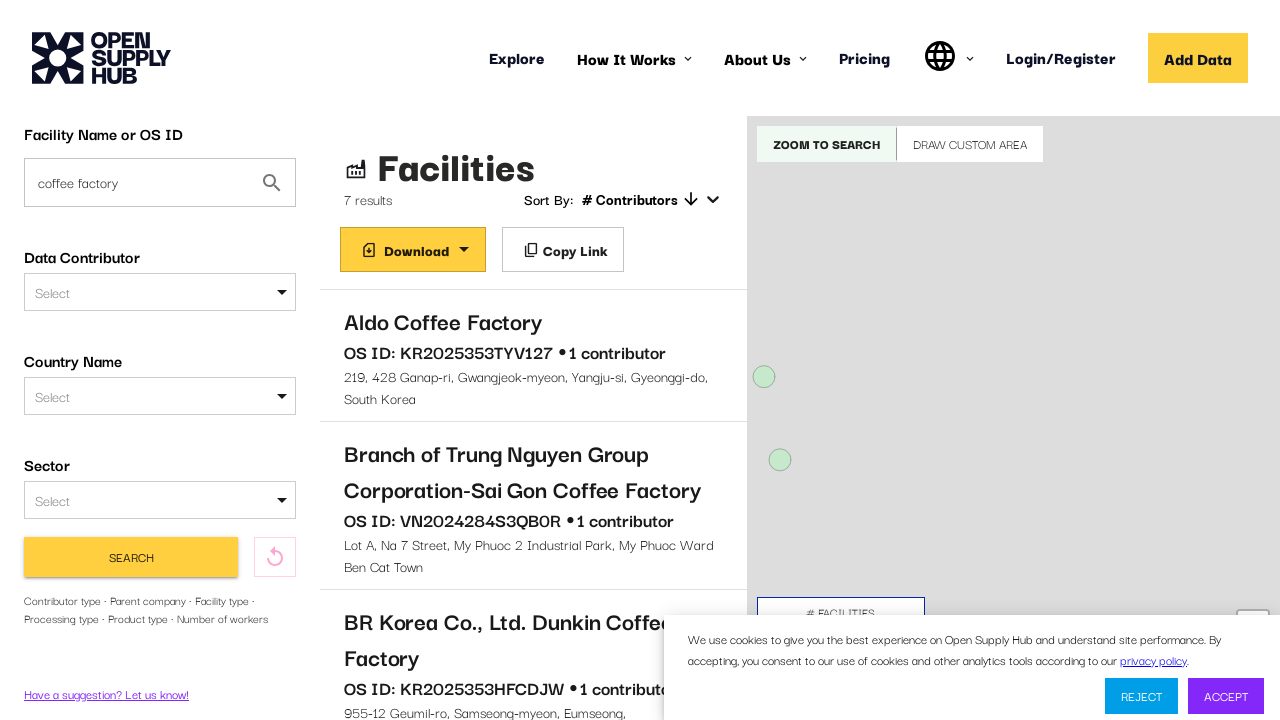

Verified first facility link is visible
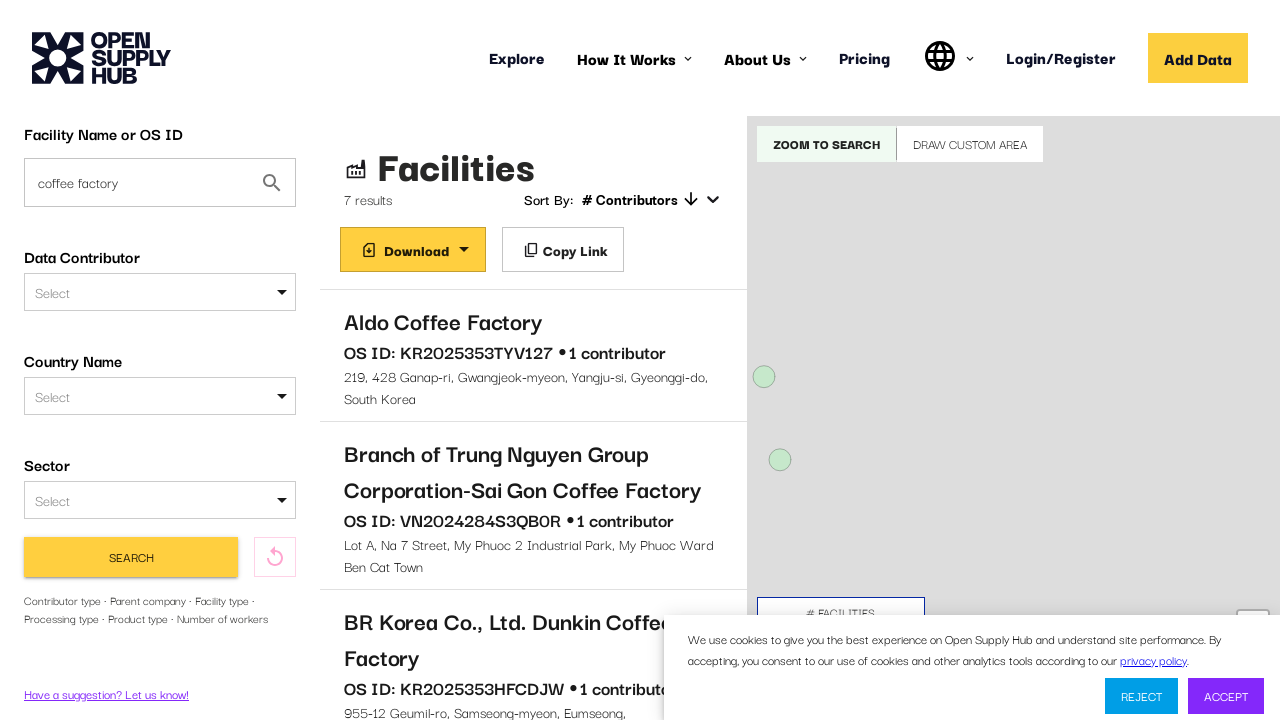

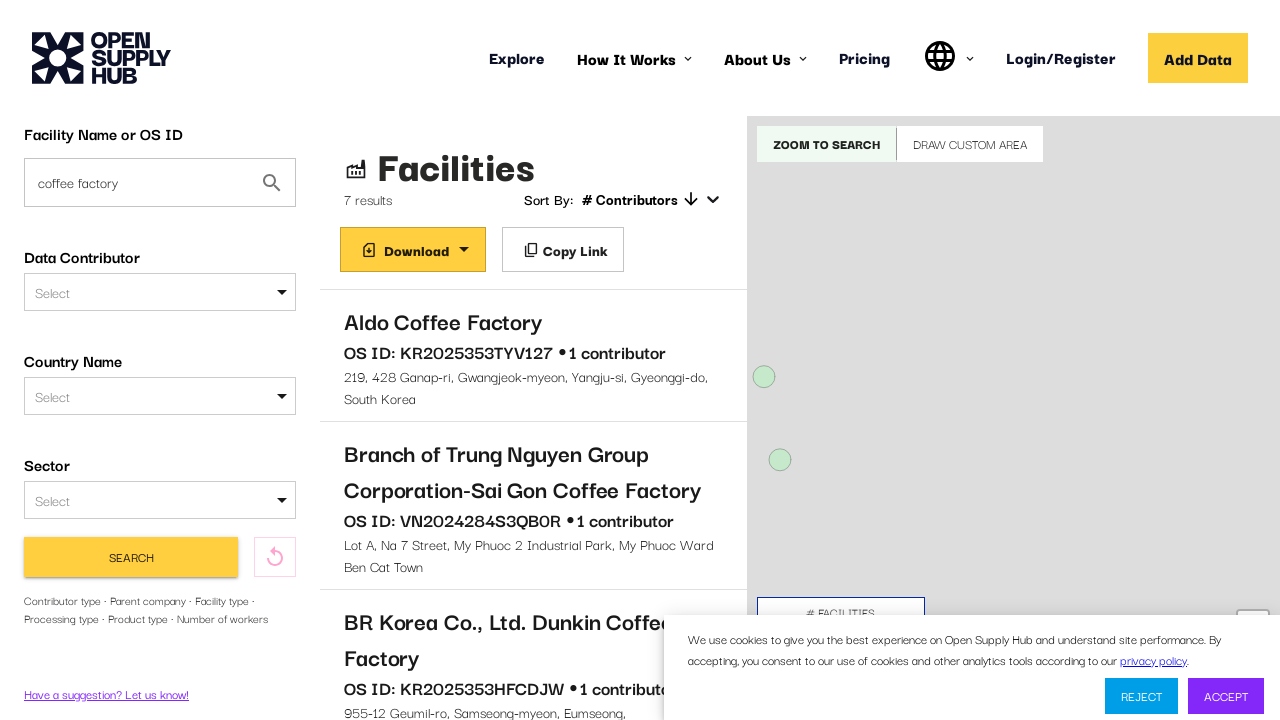